Tests form submission by filling a text input field and submitting the form

Starting URL: https://www.selenium.dev/selenium/web/web-form.html

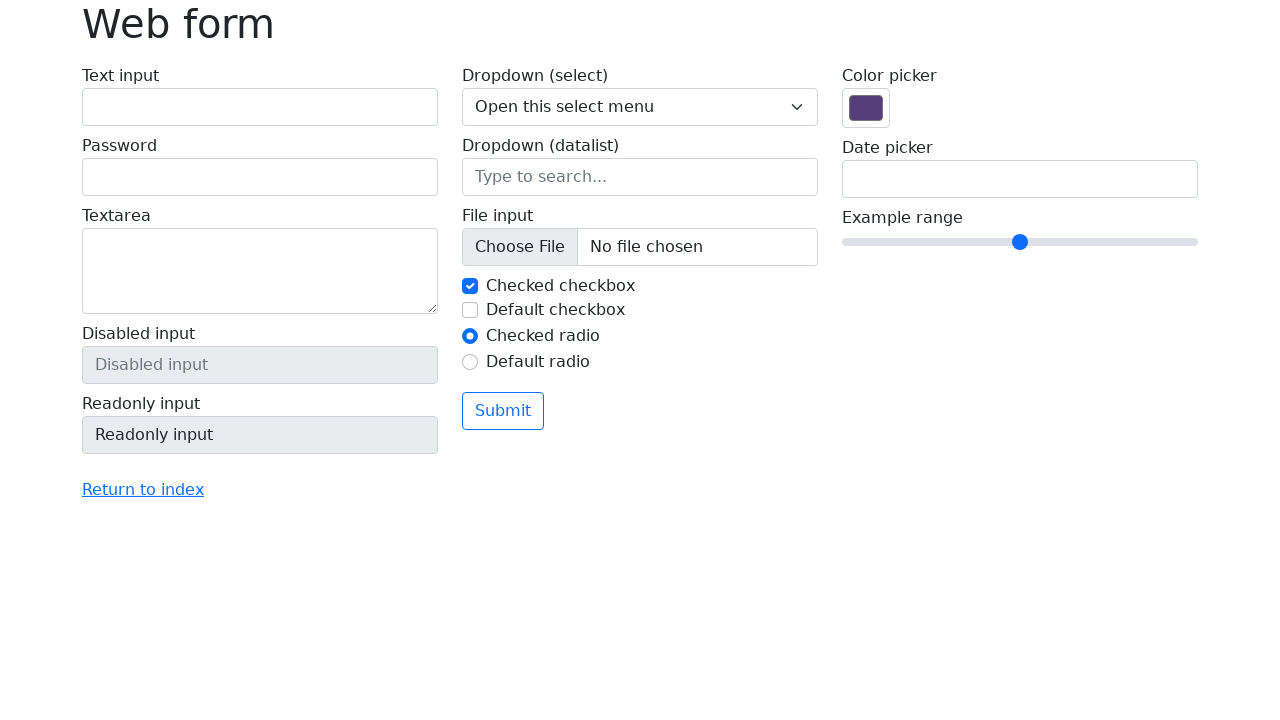

Clicked on text input field at (260, 107) on #my-text-id
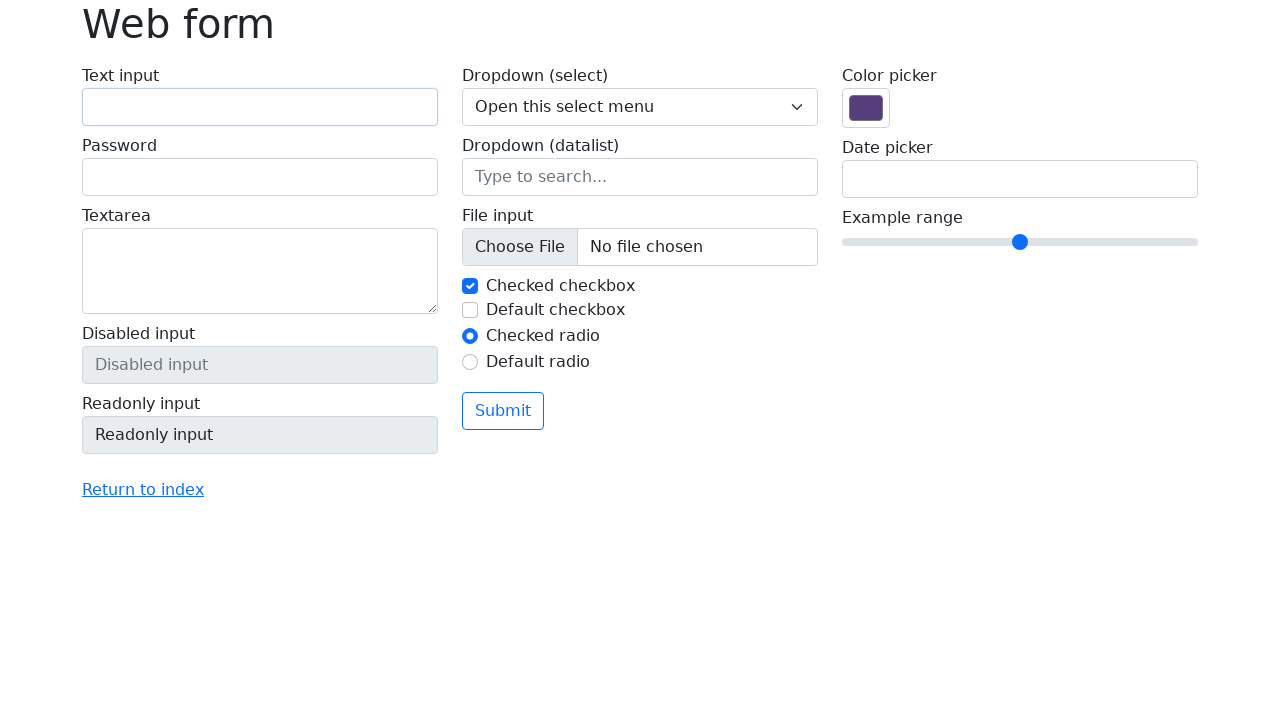

Filled text input field with 'Selenium' on #my-text-id
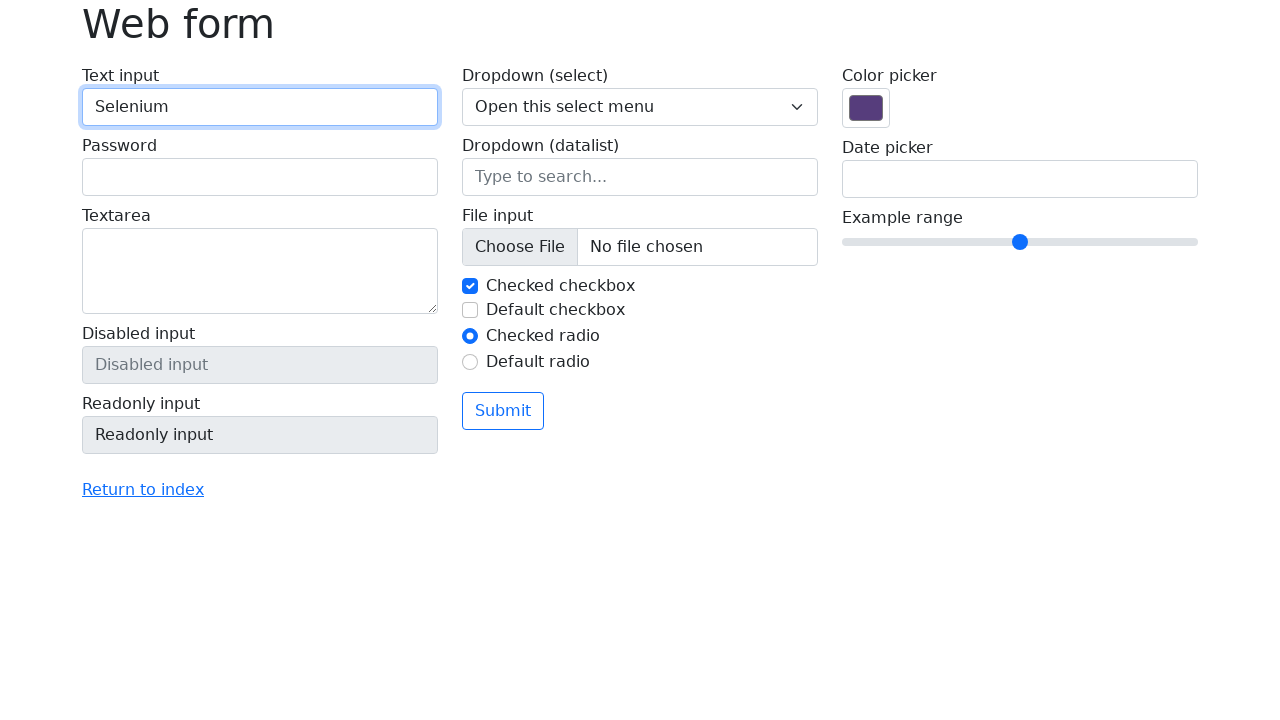

Clicked submit button to submit form at (503, 411) on button[type='submit']
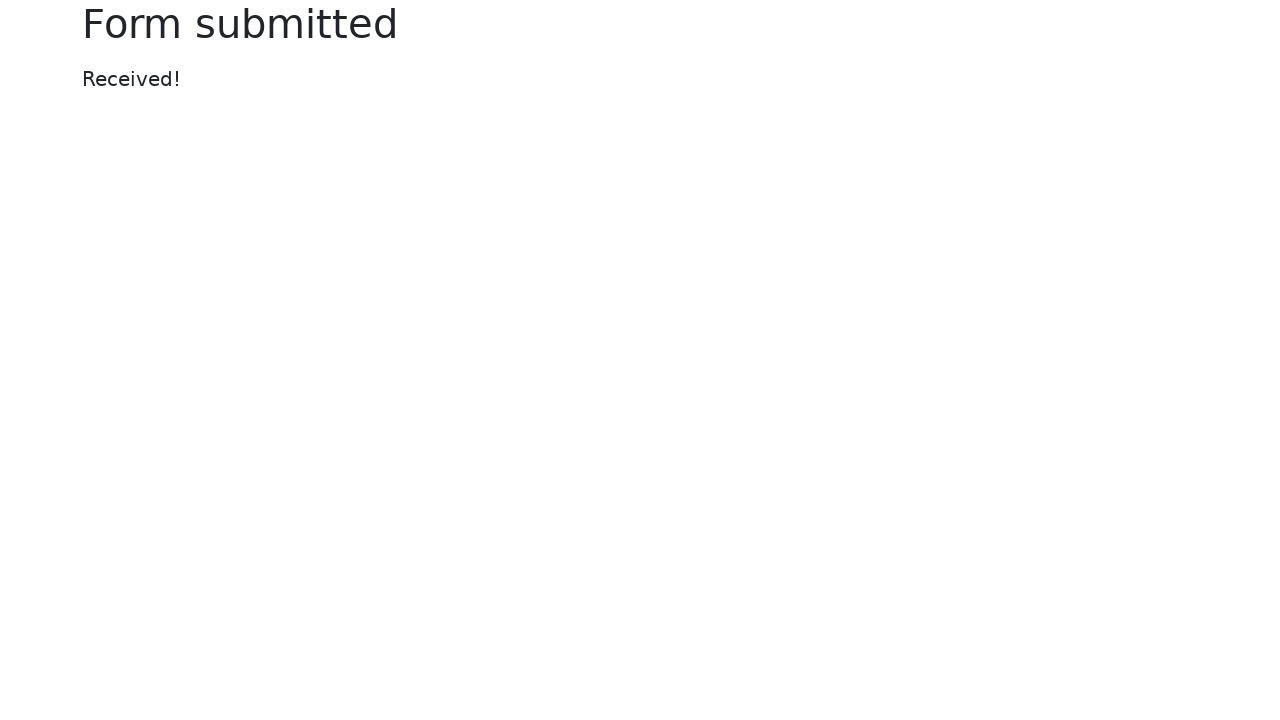

Confirmation message appeared after form submission
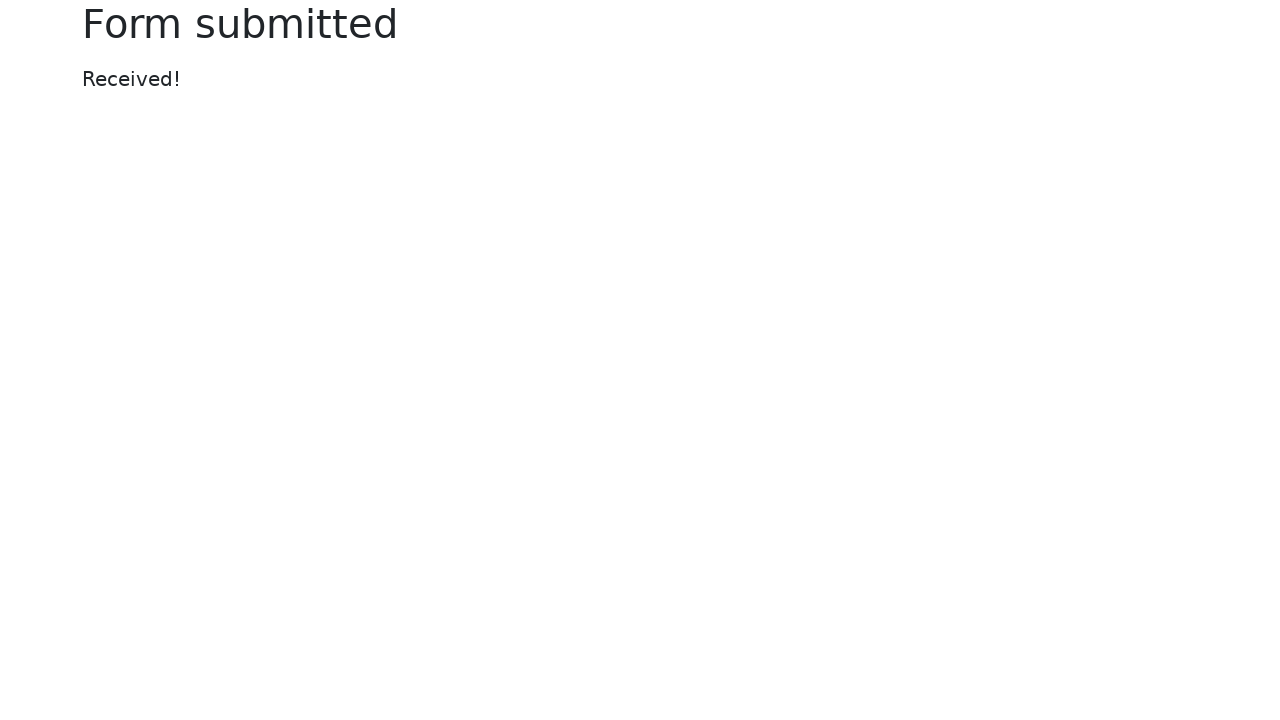

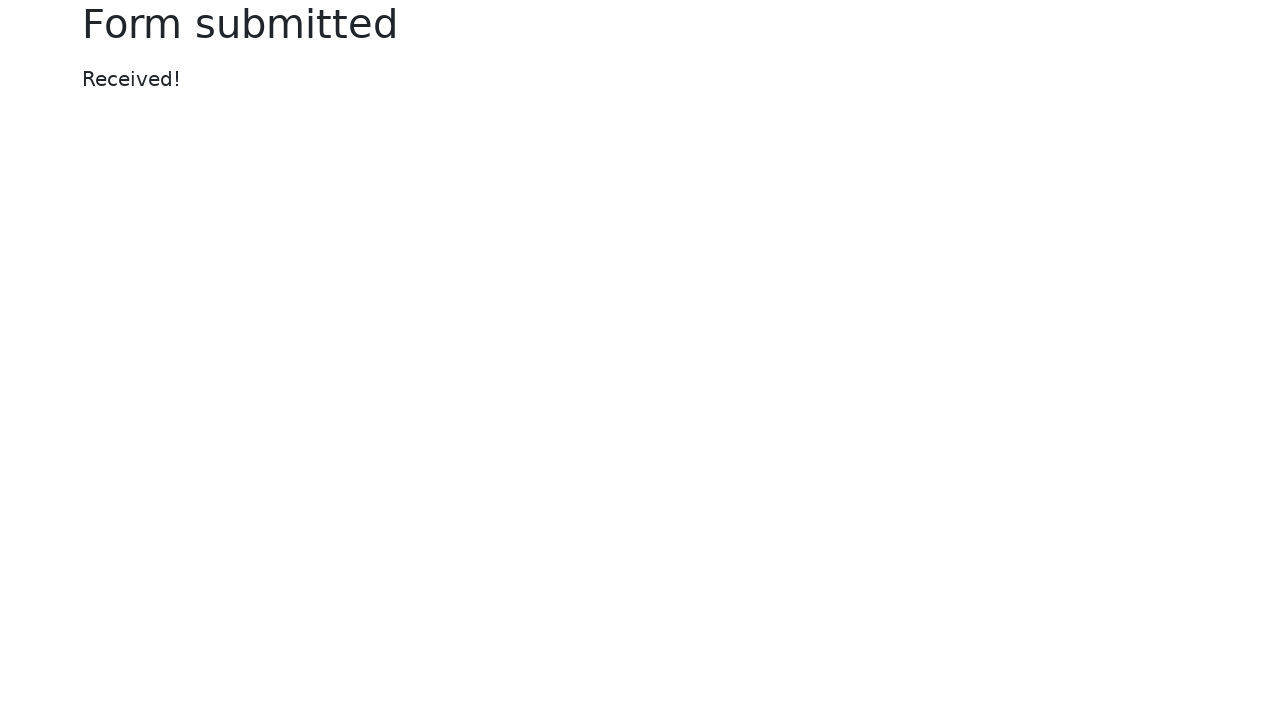